Tests JavaScript alert handling by triggering a confirm dialog and dismissing it

Starting URL: https://the-internet.herokuapp.com/javascript_alerts

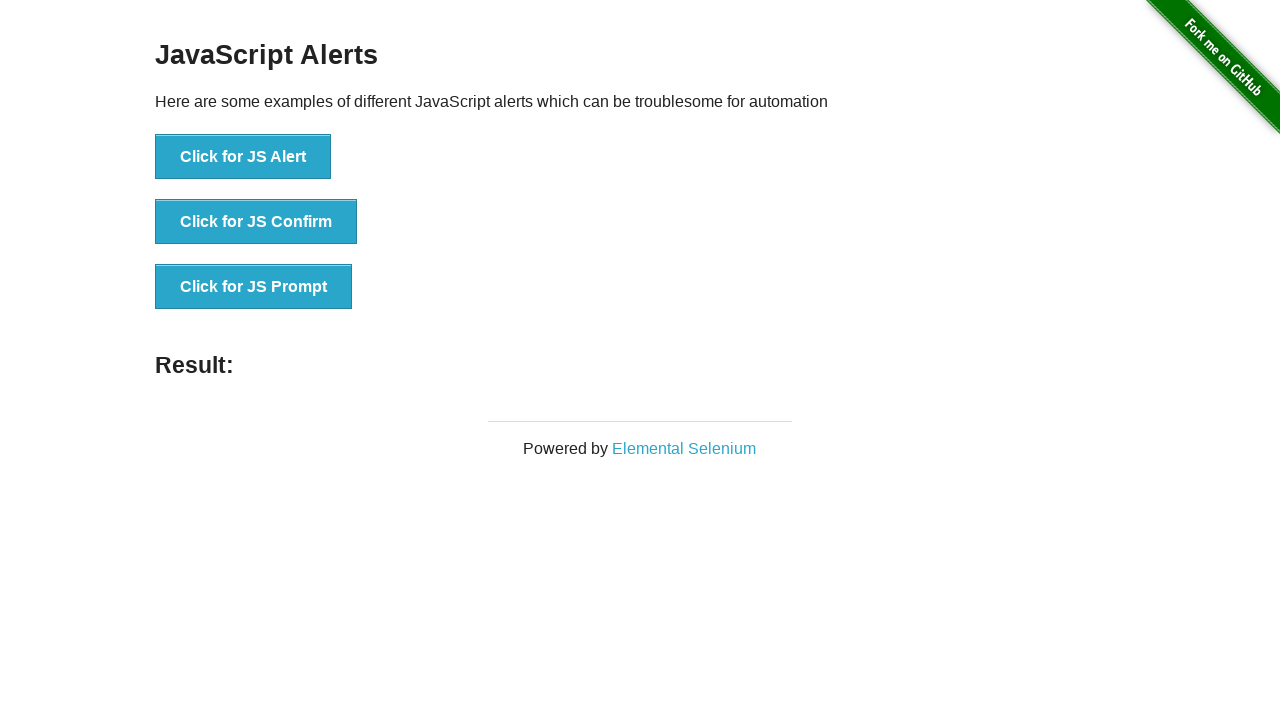

Clicked button to trigger confirm dialog at (256, 222) on button[onclick='jsConfirm()']
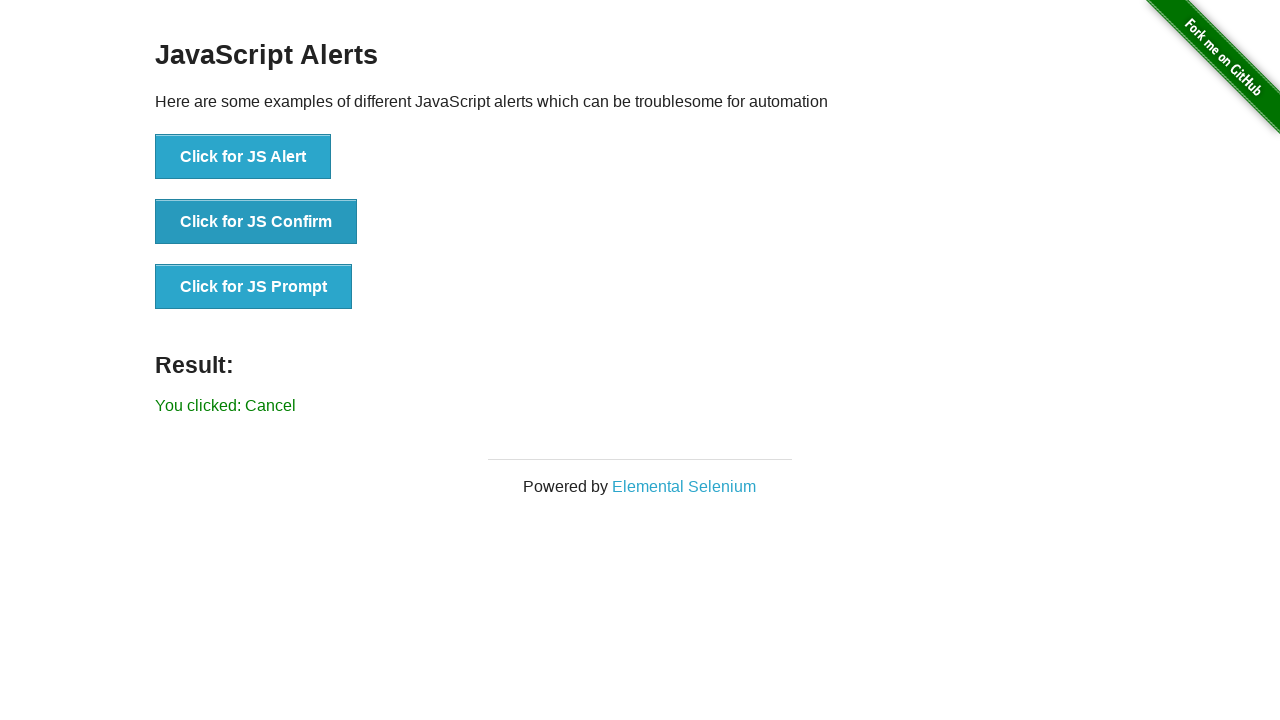

Set up dialog handler to dismiss alerts
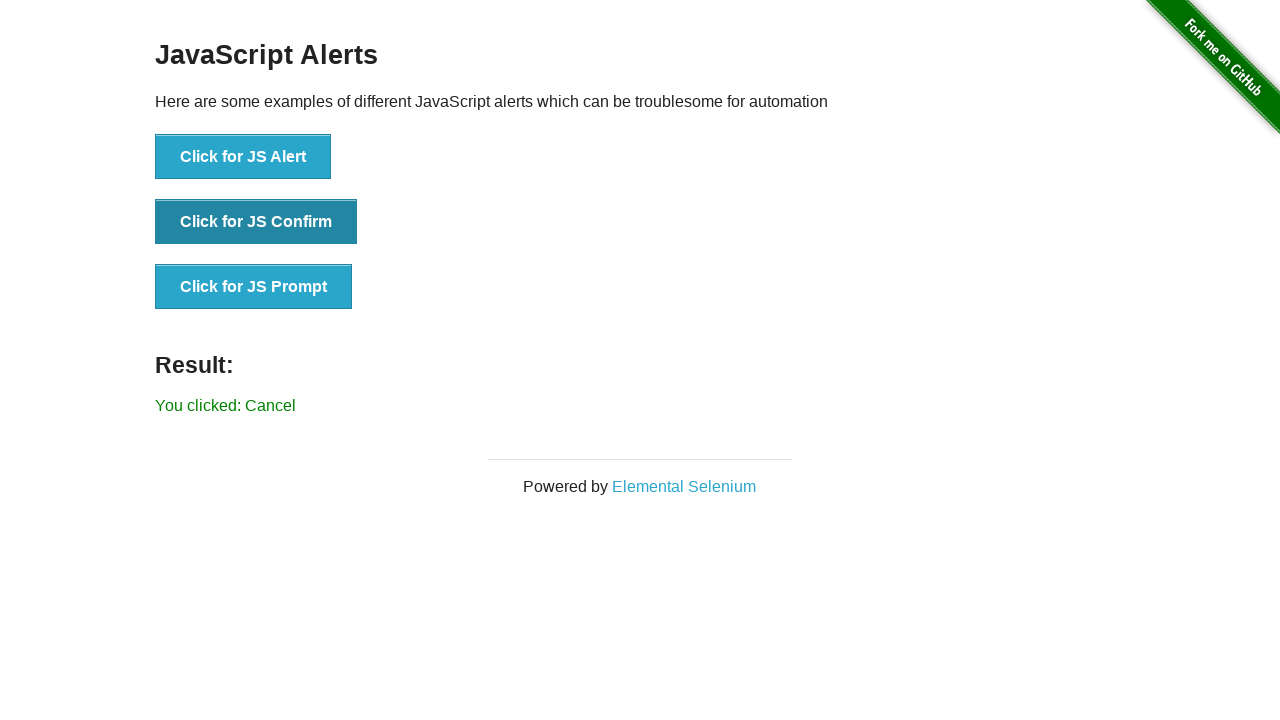

Clicked button to trigger confirm dialog again and dismiss it at (256, 222) on button[onclick='jsConfirm()']
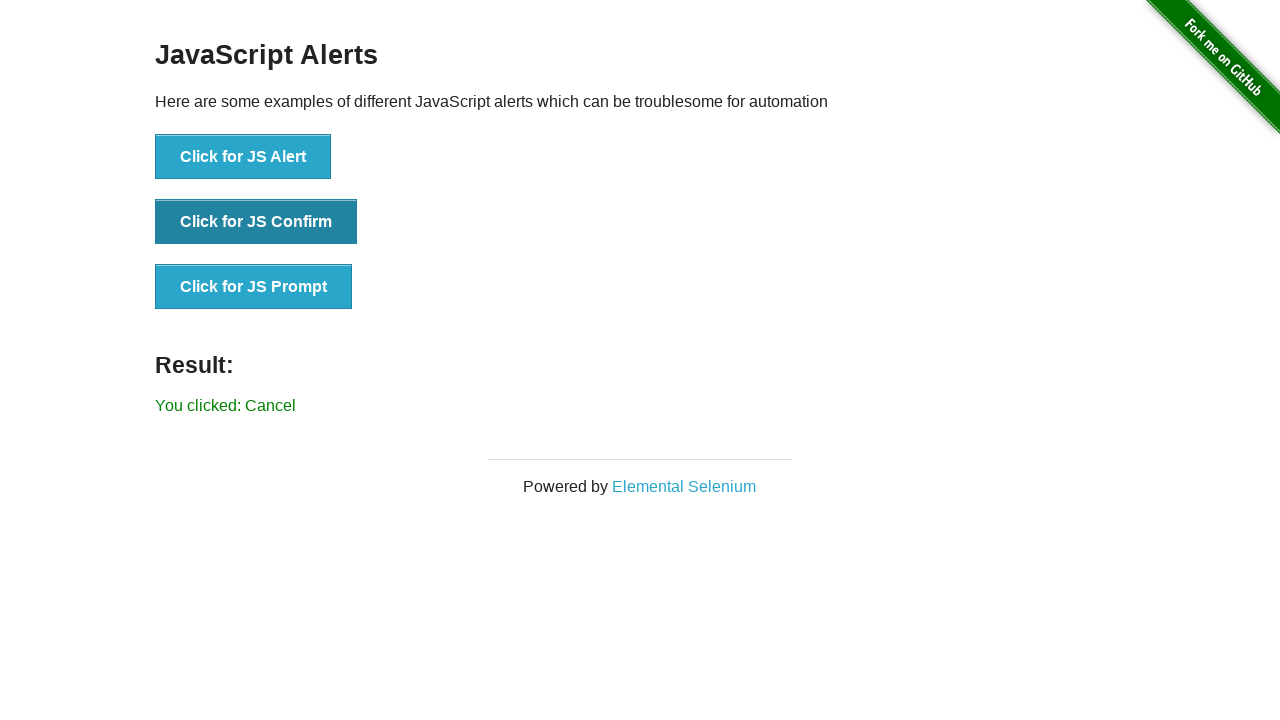

Verified result text appeared after dismissing dialog
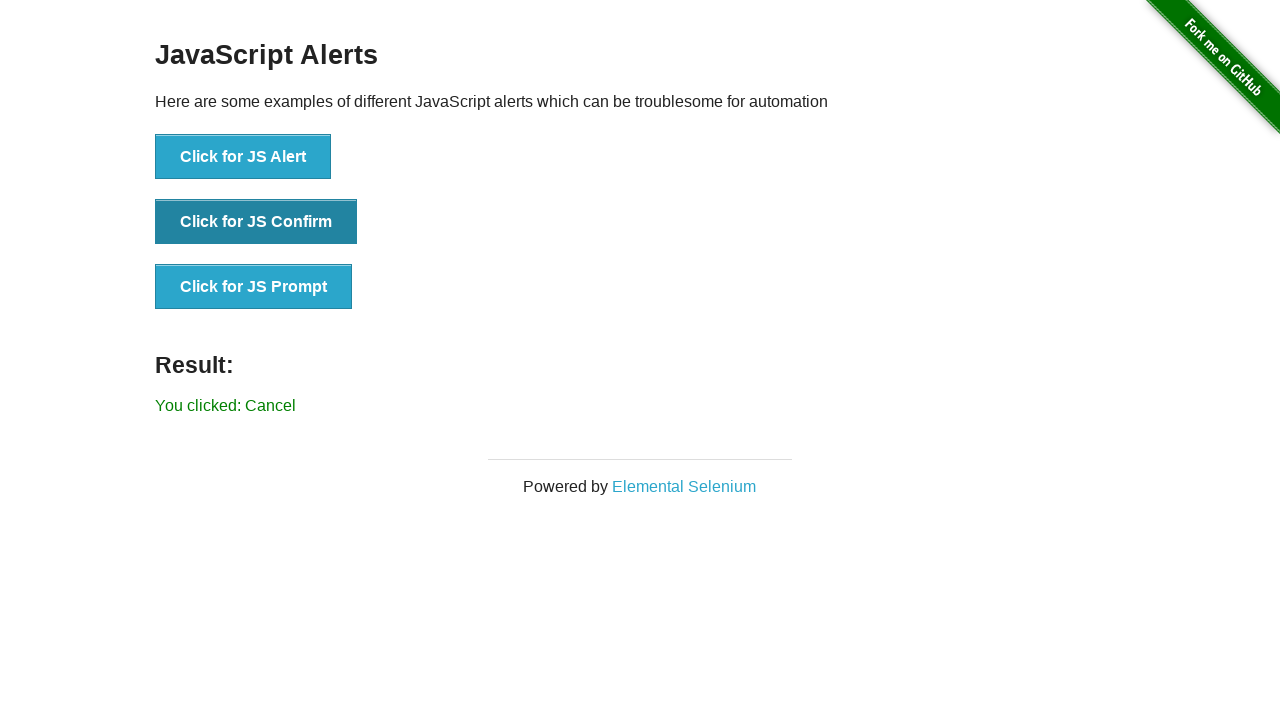

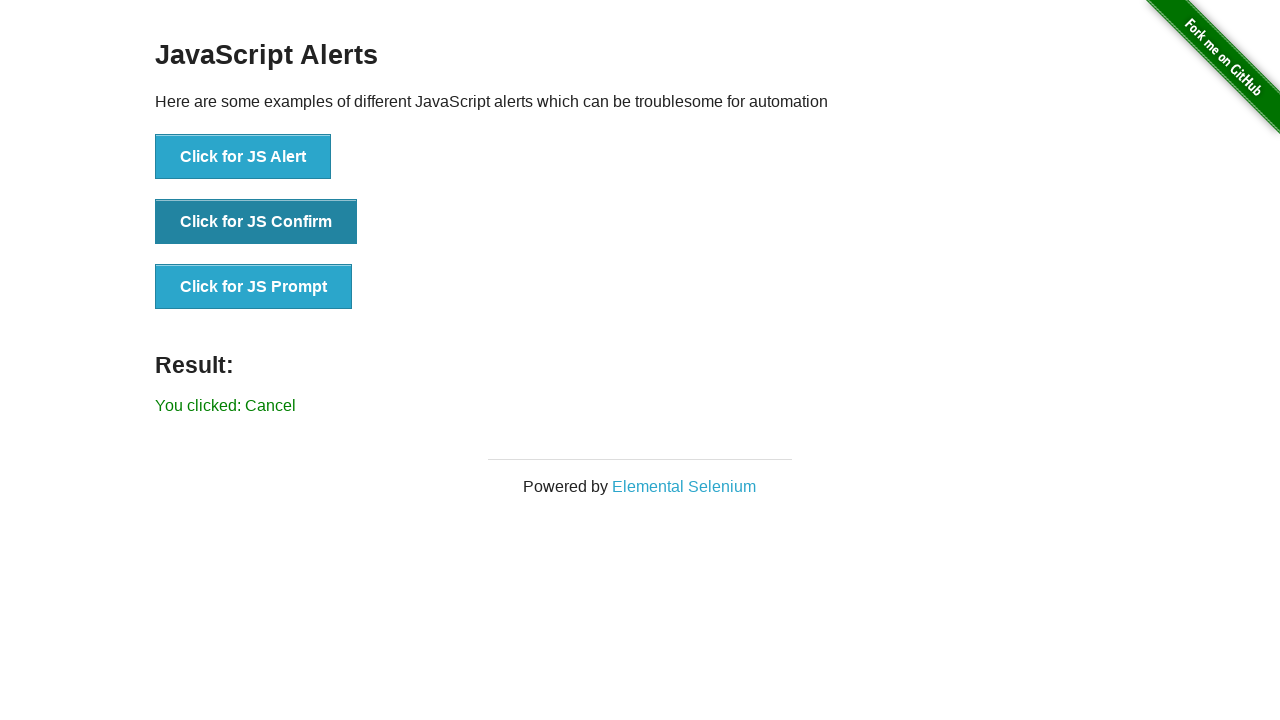